Tests JavaScript confirm box handling by clicking a button, dismissing the confirm dialog, then clicking again and accepting it.

Starting URL: https://automationbysqatools.blogspot.com/2020/08/alerts.html

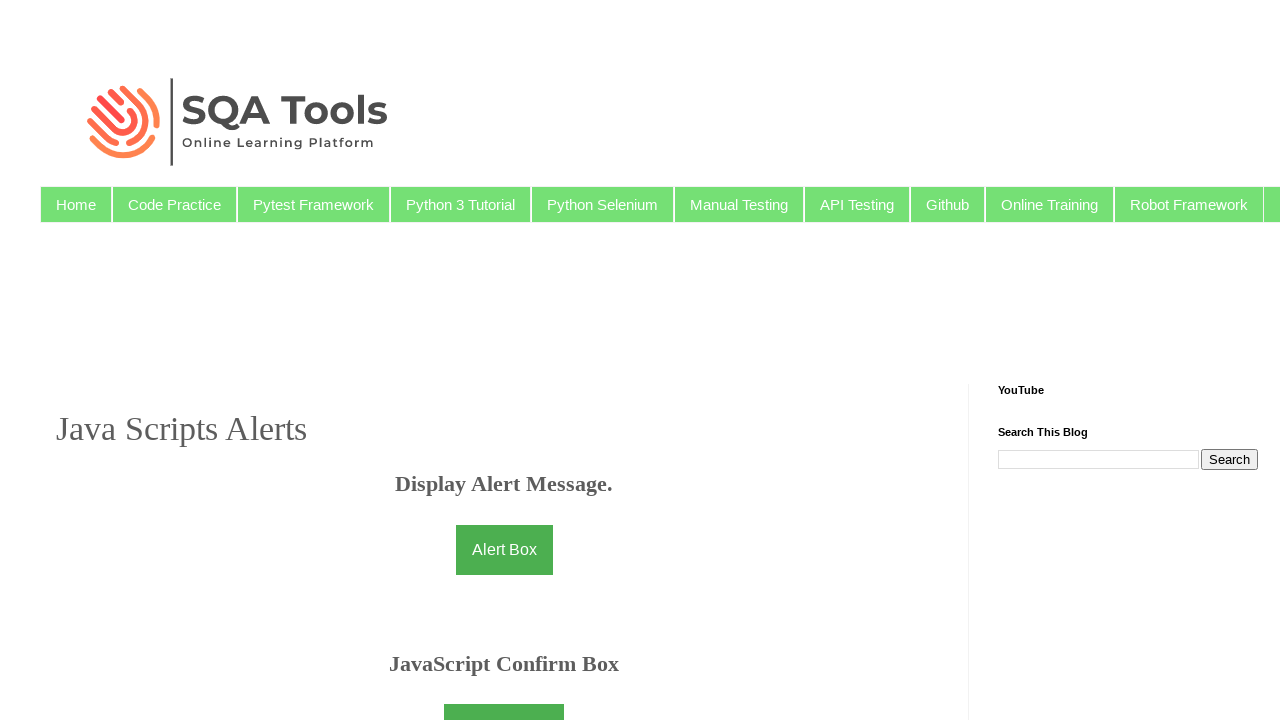

Navigated to alerts test page
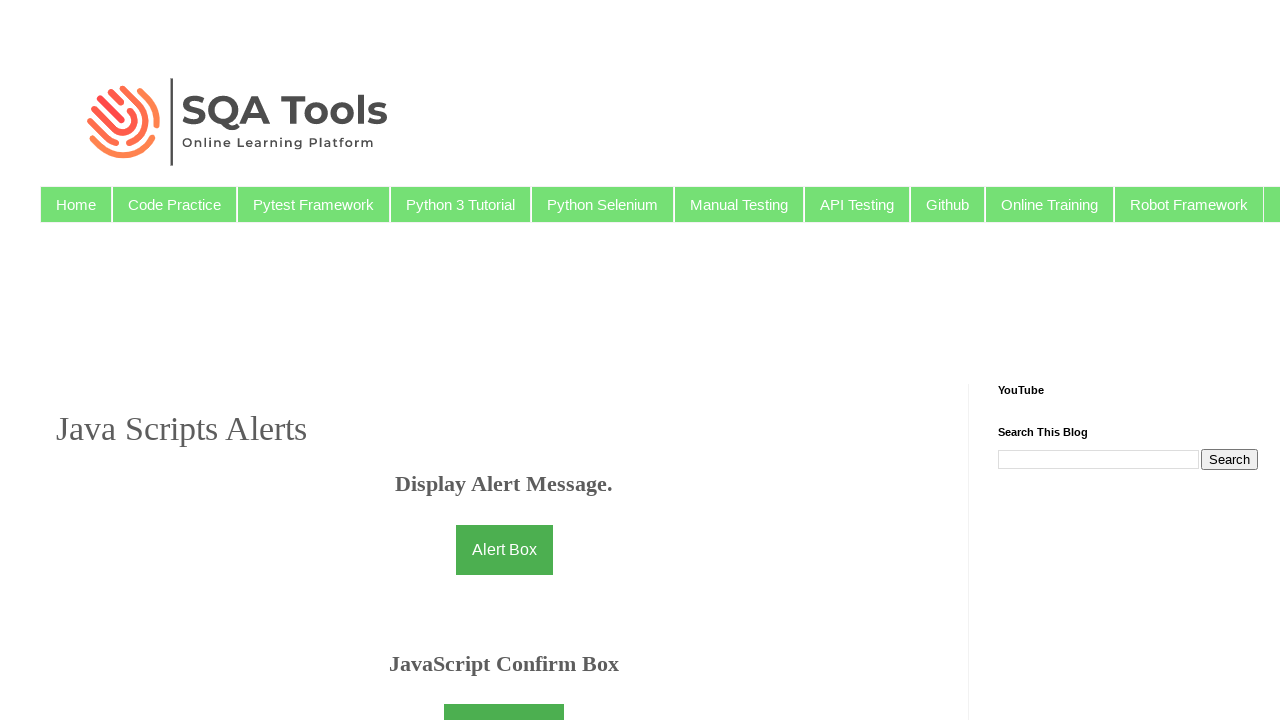

Set up dialog handler to dismiss confirm box
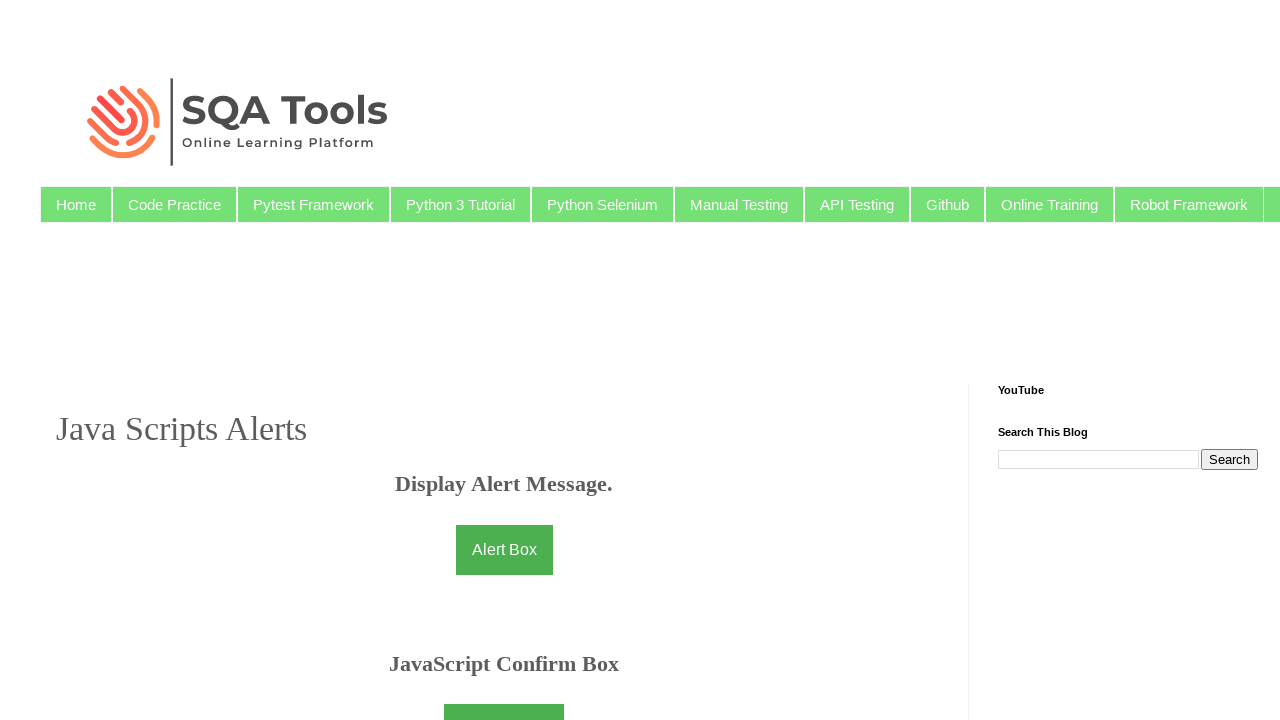

Clicked Confirm Box button to trigger confirm dialog at (504, 695) on xpath=//*[text()='Confirm Box']
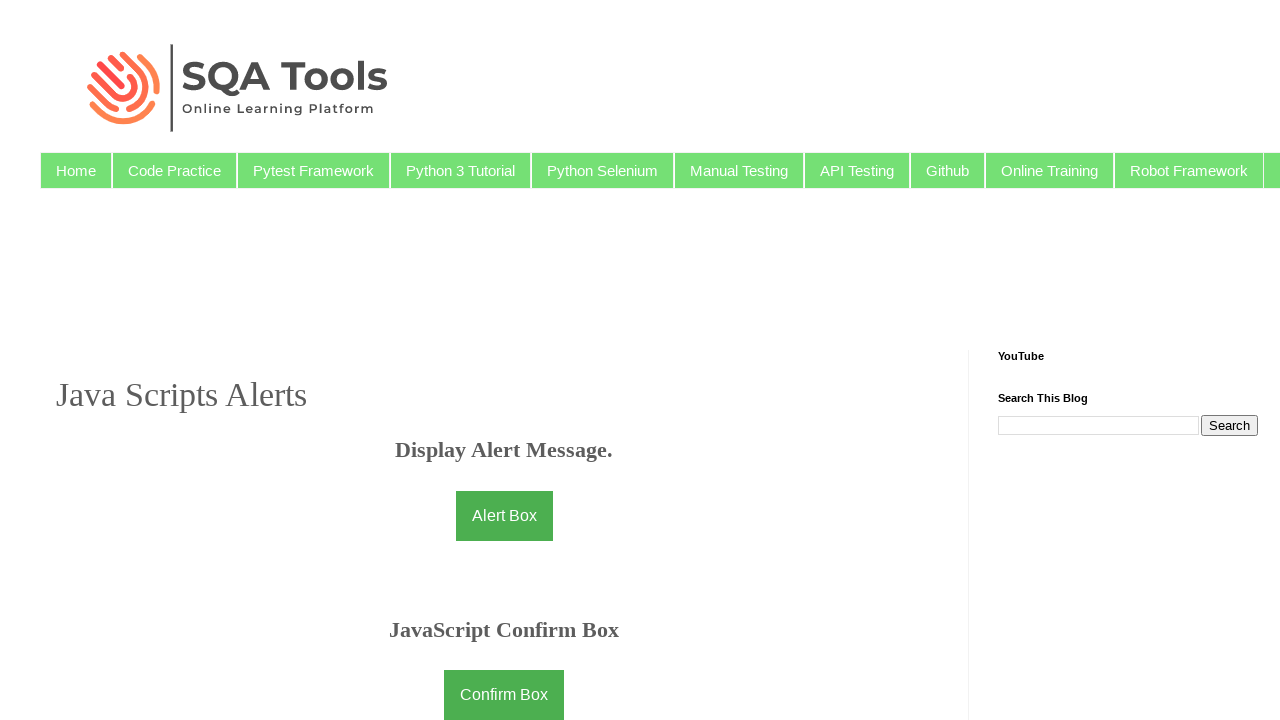

Waited for confirm dialog to be processed after dismissal
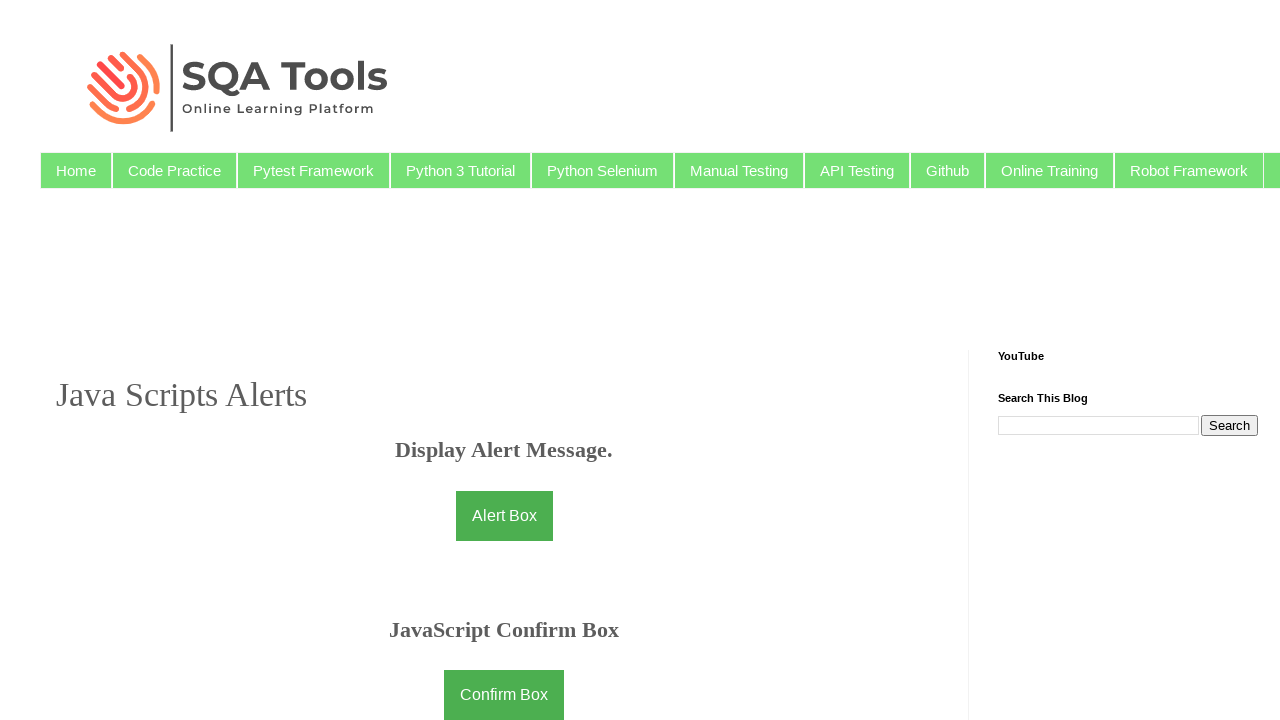

Set up dialog handler to accept confirm box
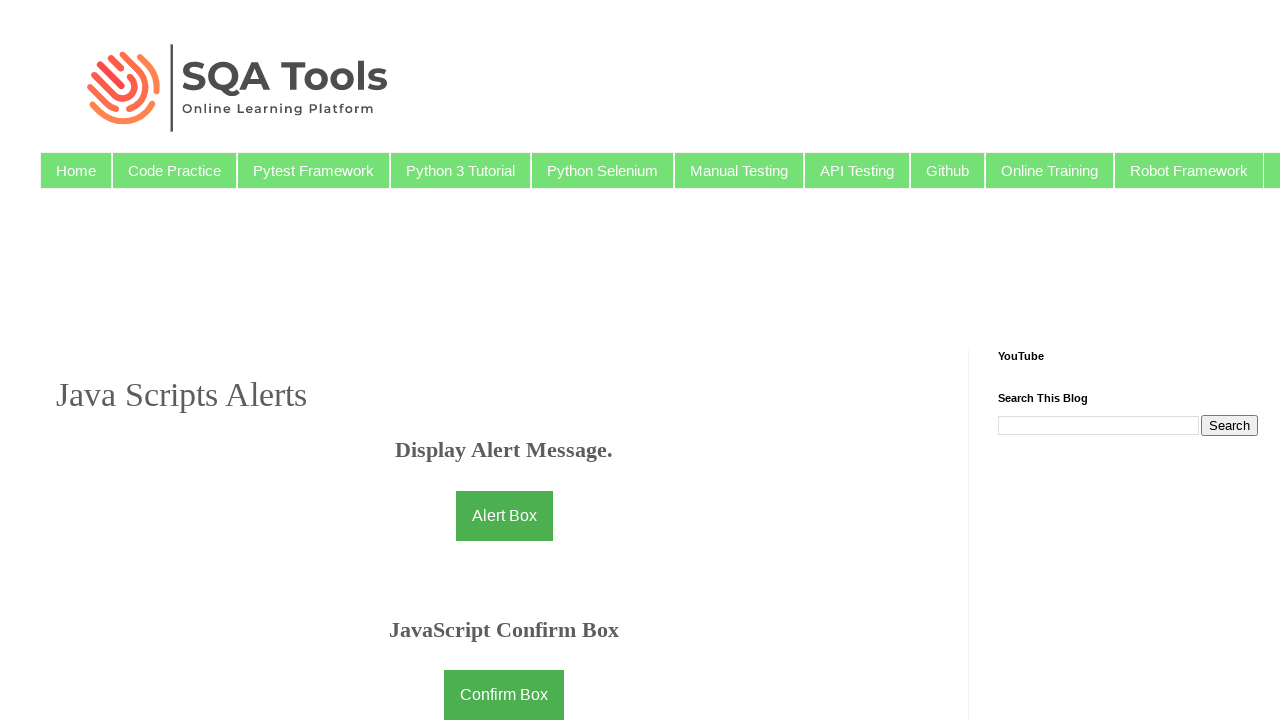

Clicked Confirm Box button again to trigger confirm dialog for acceptance at (504, 695) on xpath=//*[text()='Confirm Box']
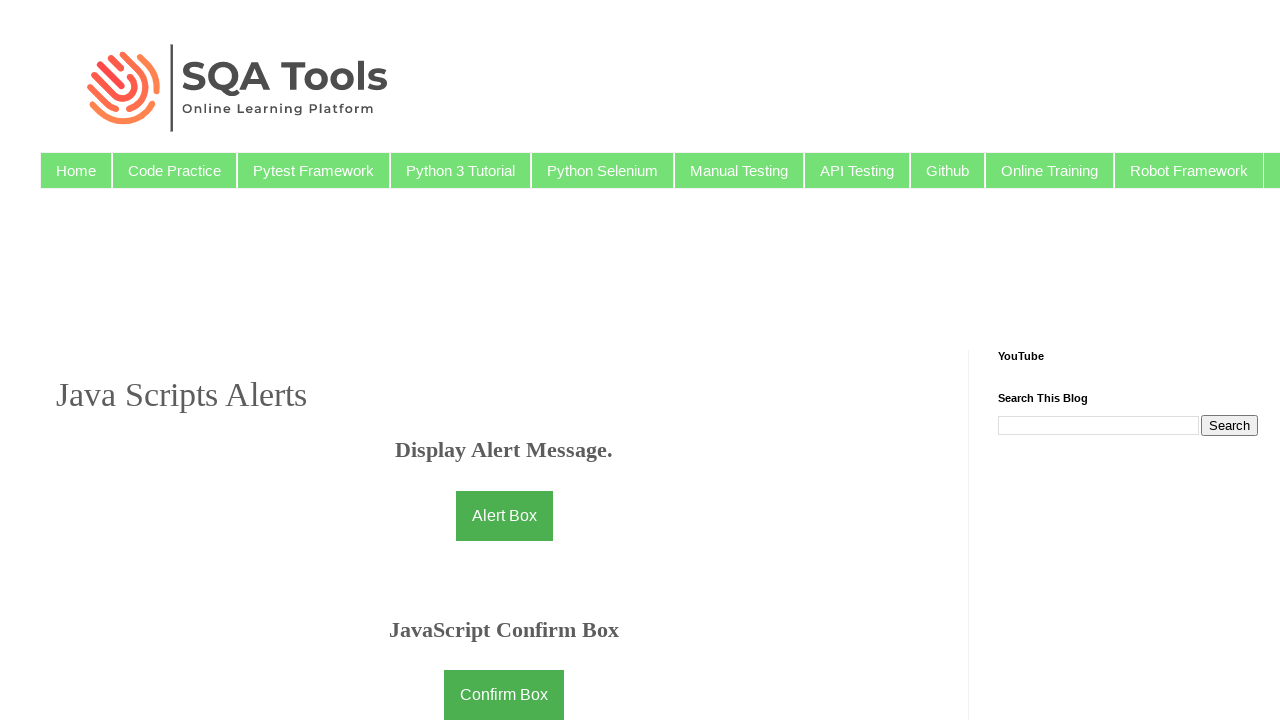

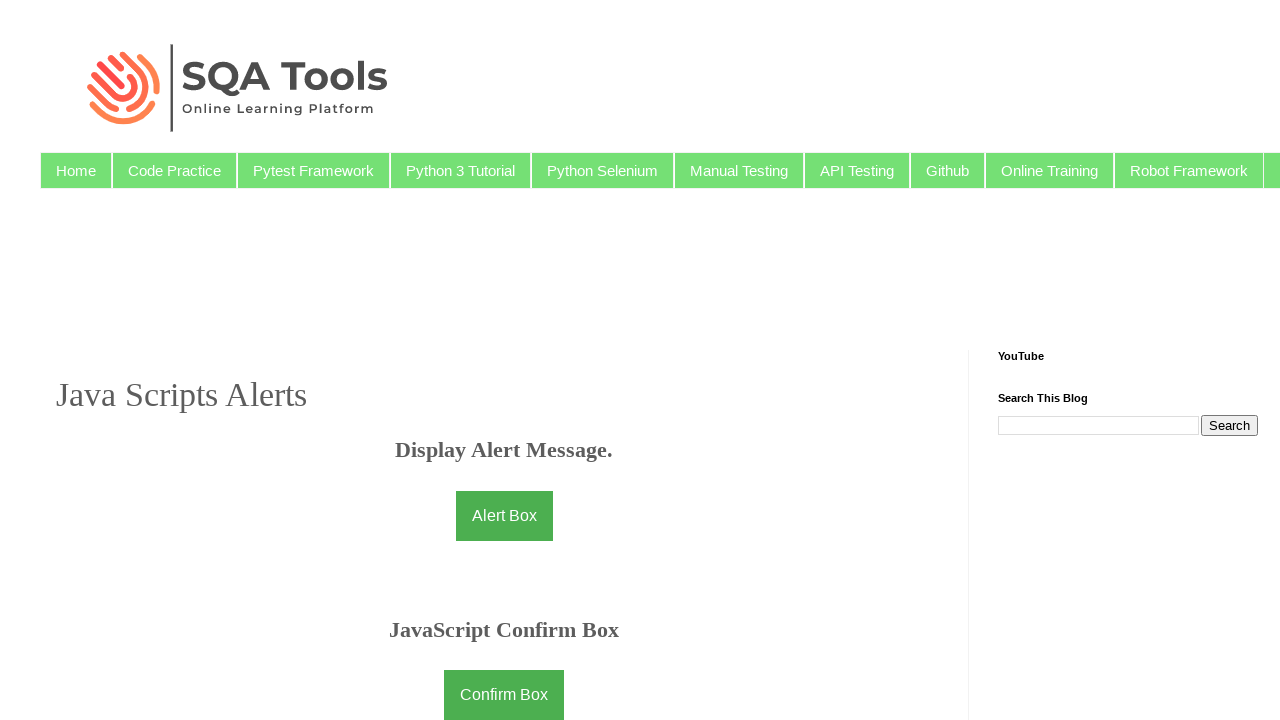